Tests checkbox interaction by navigating to a checkboxes demo page and clicking on the second checkbox element.

Starting URL: https://the-internet.herokuapp.com/checkboxes

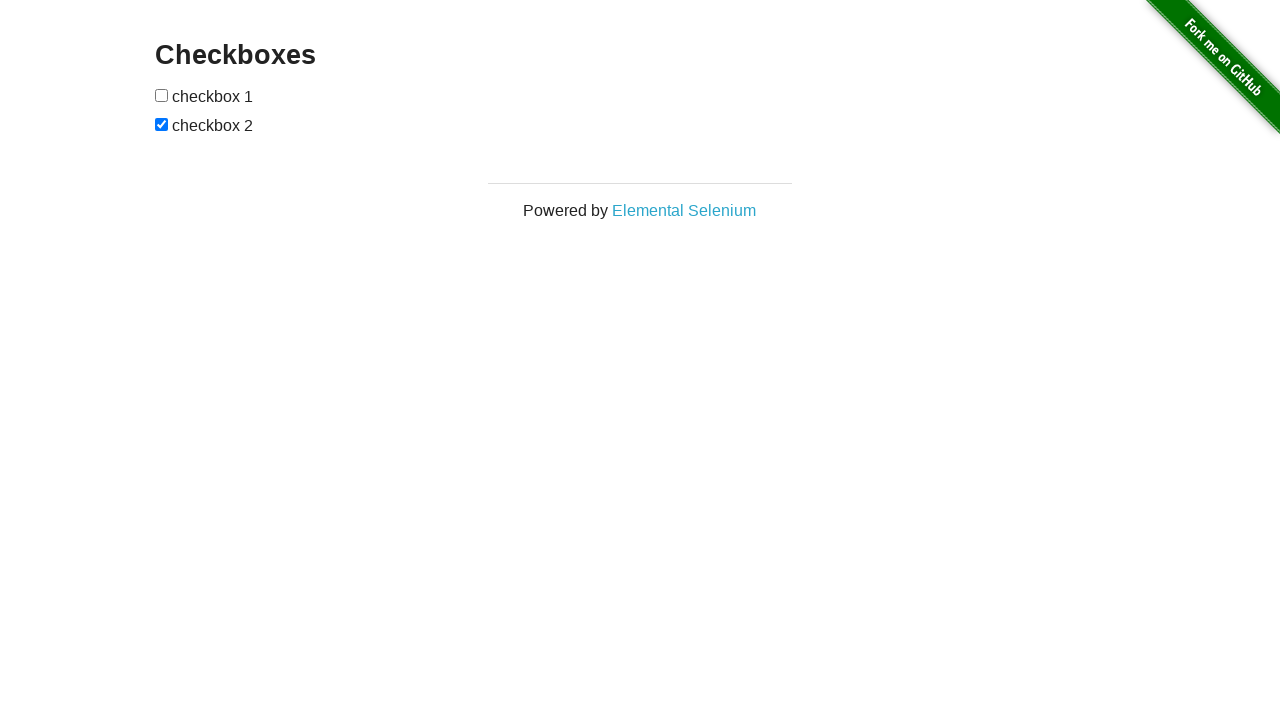

Navigated to checkboxes demo page
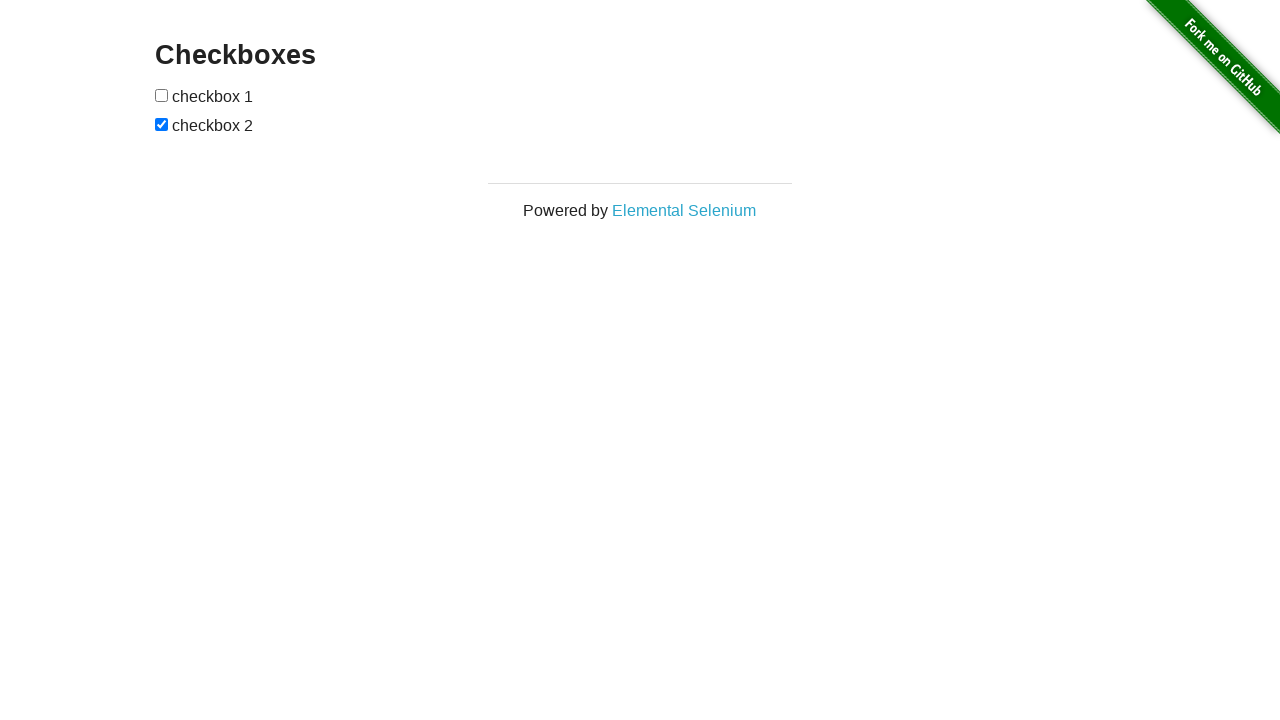

Checkboxes became visible on the page
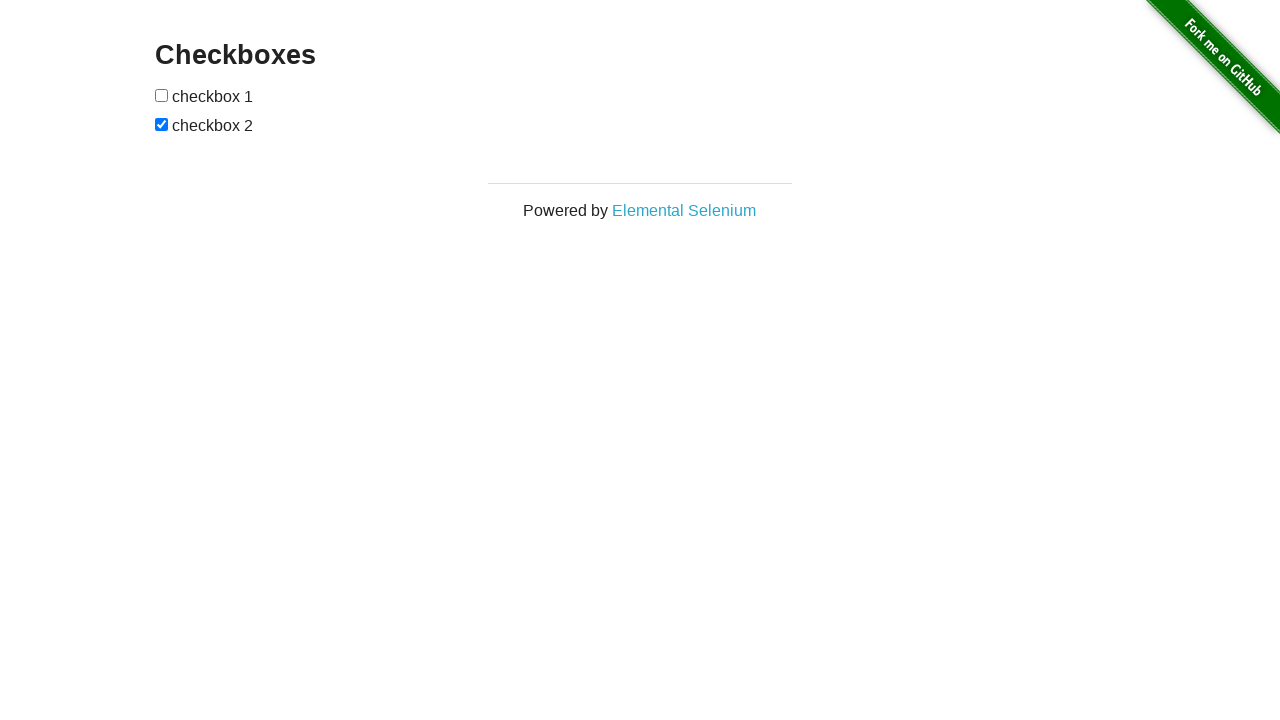

Clicked on the second checkbox element at (162, 124) on (//input[@type='checkbox'])[2]
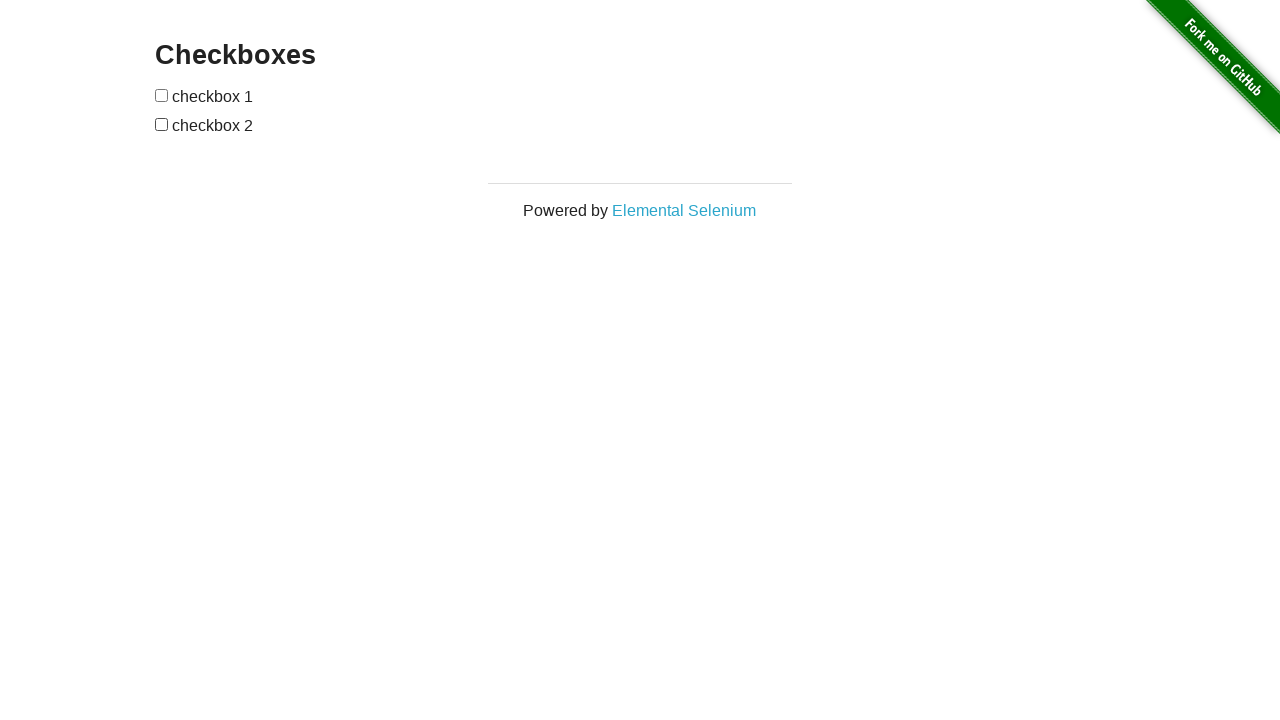

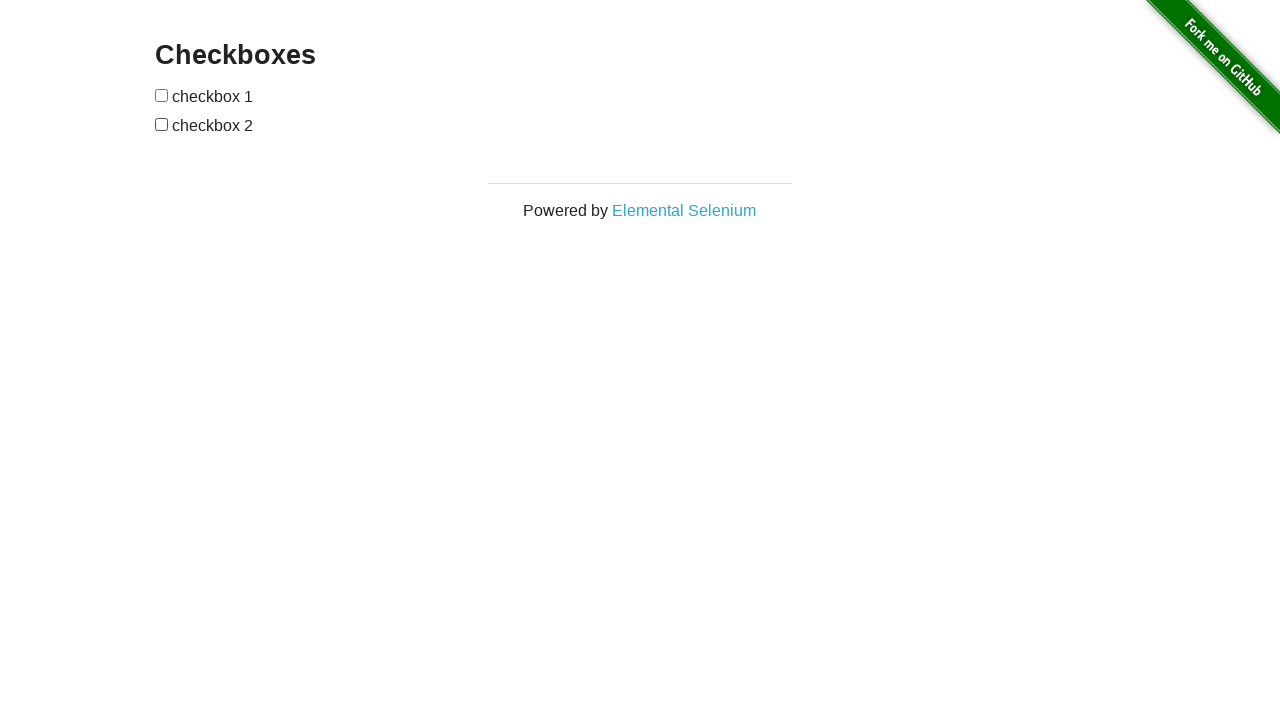